Tests static dropdown selection functionality by selecting currency options using different methods (by index, value, and visible text)

Starting URL: https://rahulshettyacademy.com/dropdownsPractise/

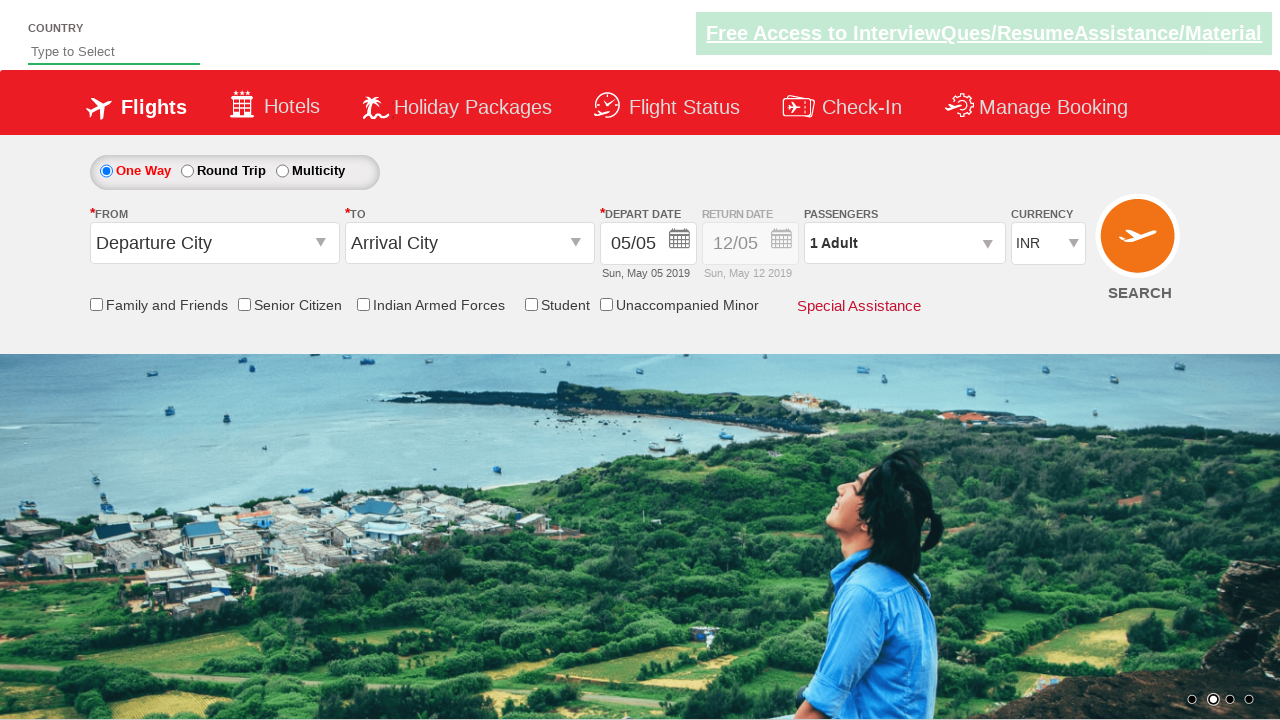

Located currency dropdown element
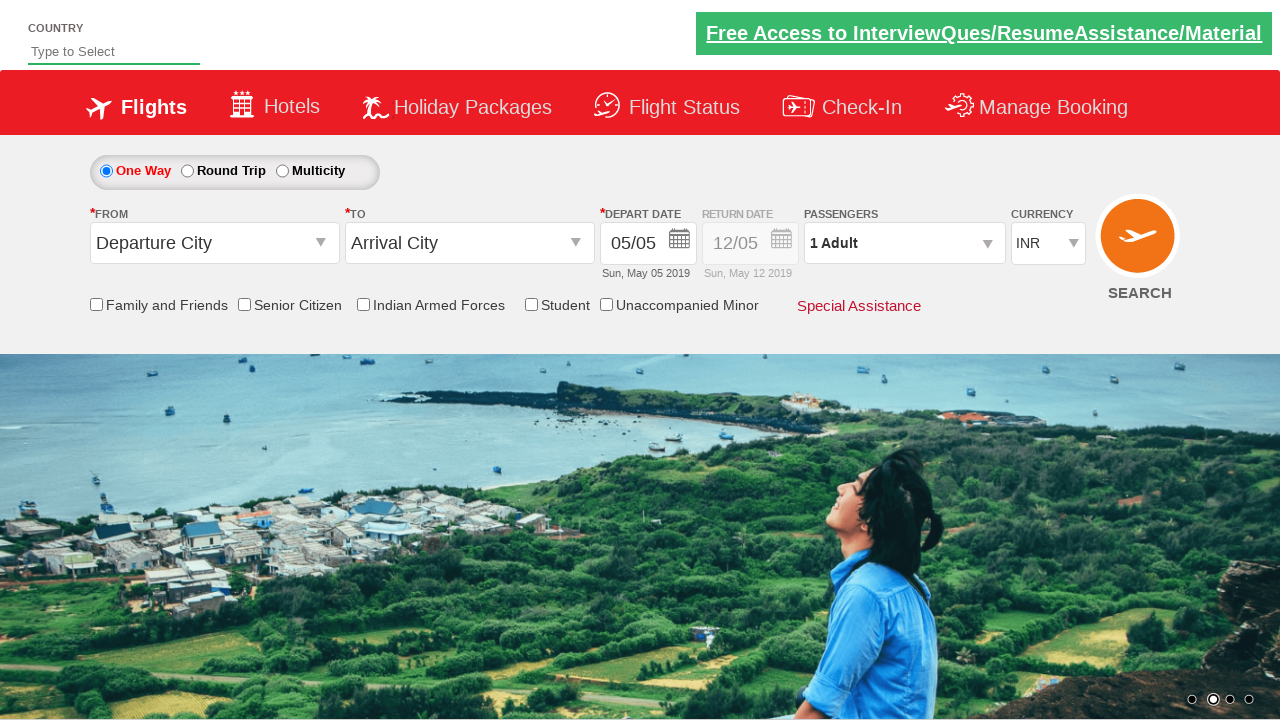

Selected currency dropdown option by index 2 (3rd option) on #ctl00_mainContent_DropDownListCurrency
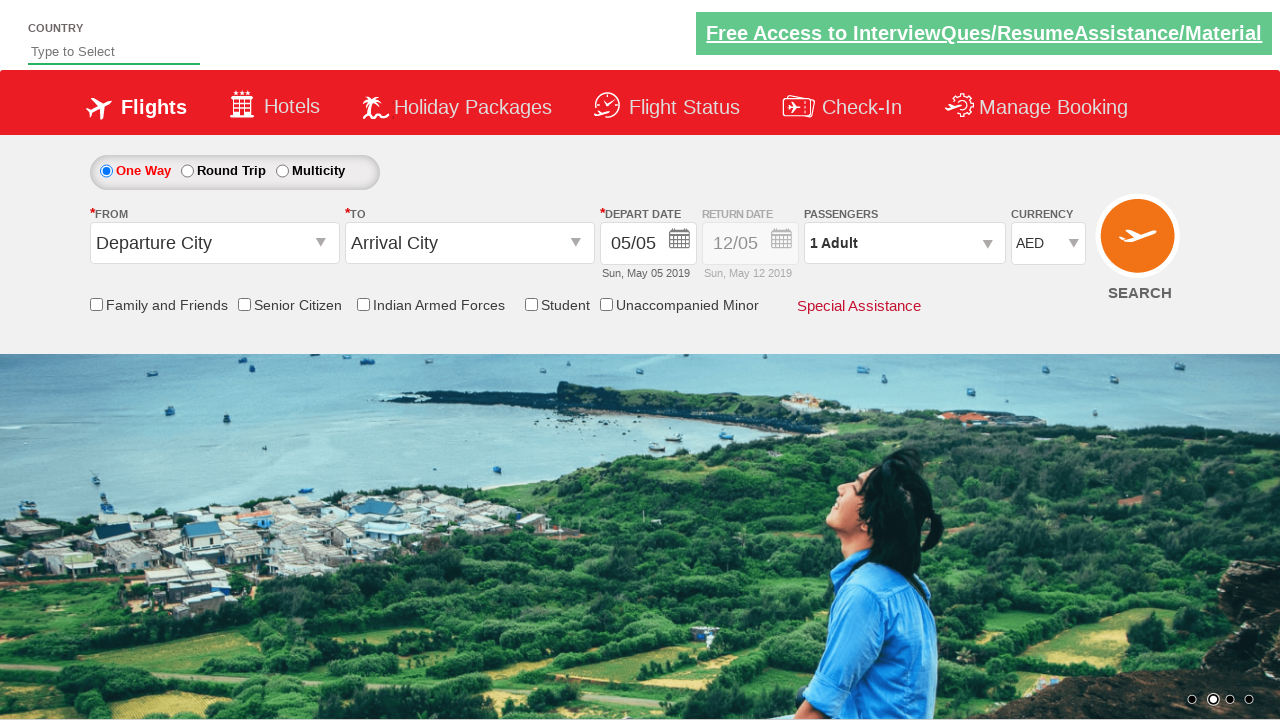

Selected currency dropdown option by value 'INR' on #ctl00_mainContent_DropDownListCurrency
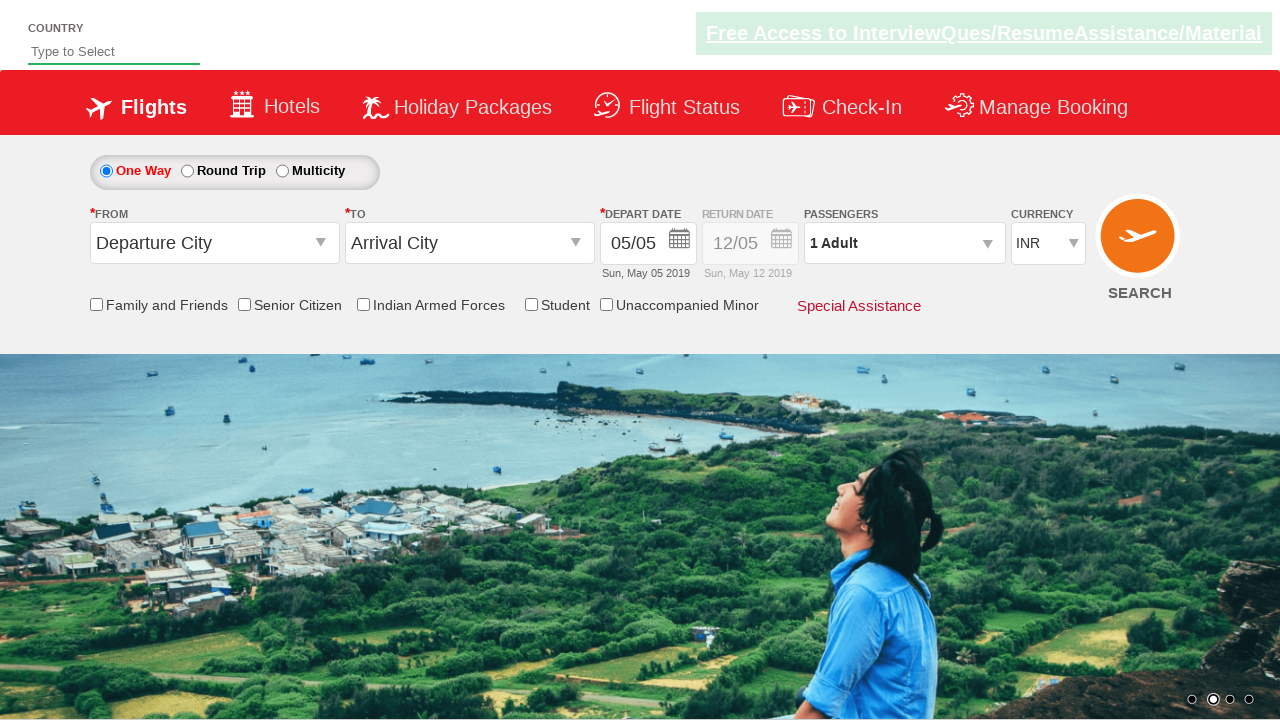

Selected currency dropdown option by visible text 'USD' on #ctl00_mainContent_DropDownListCurrency
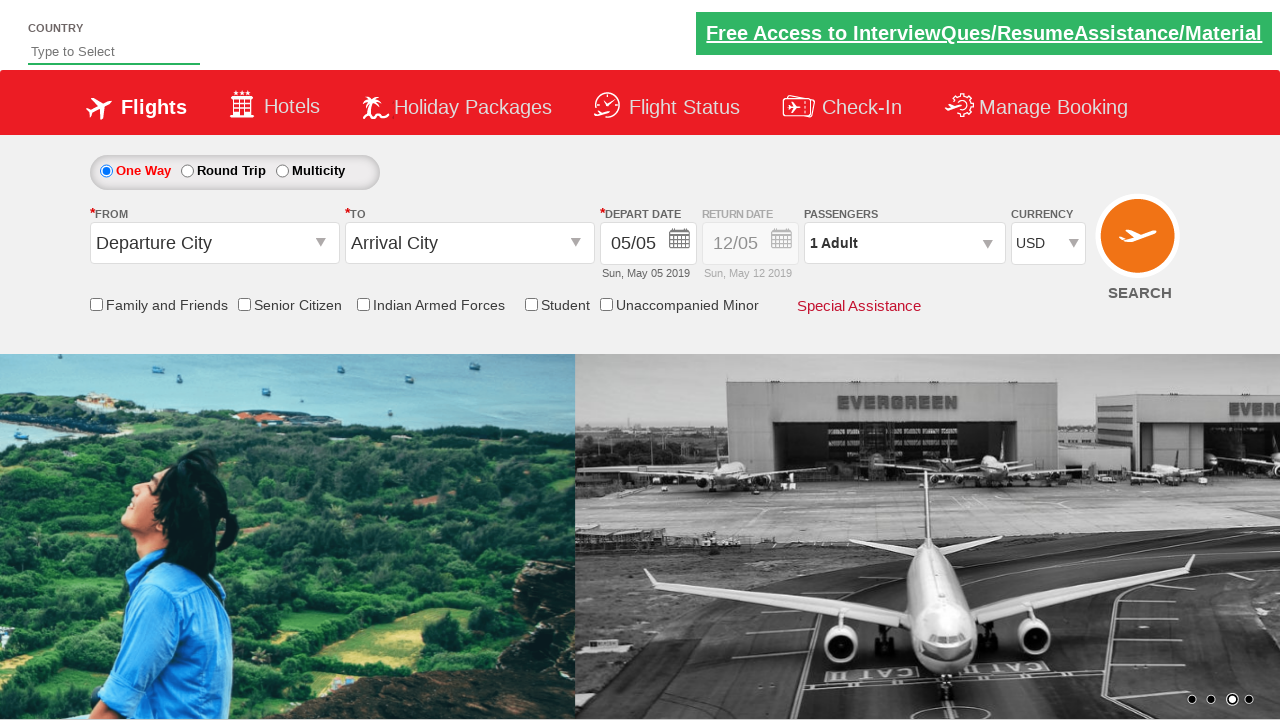

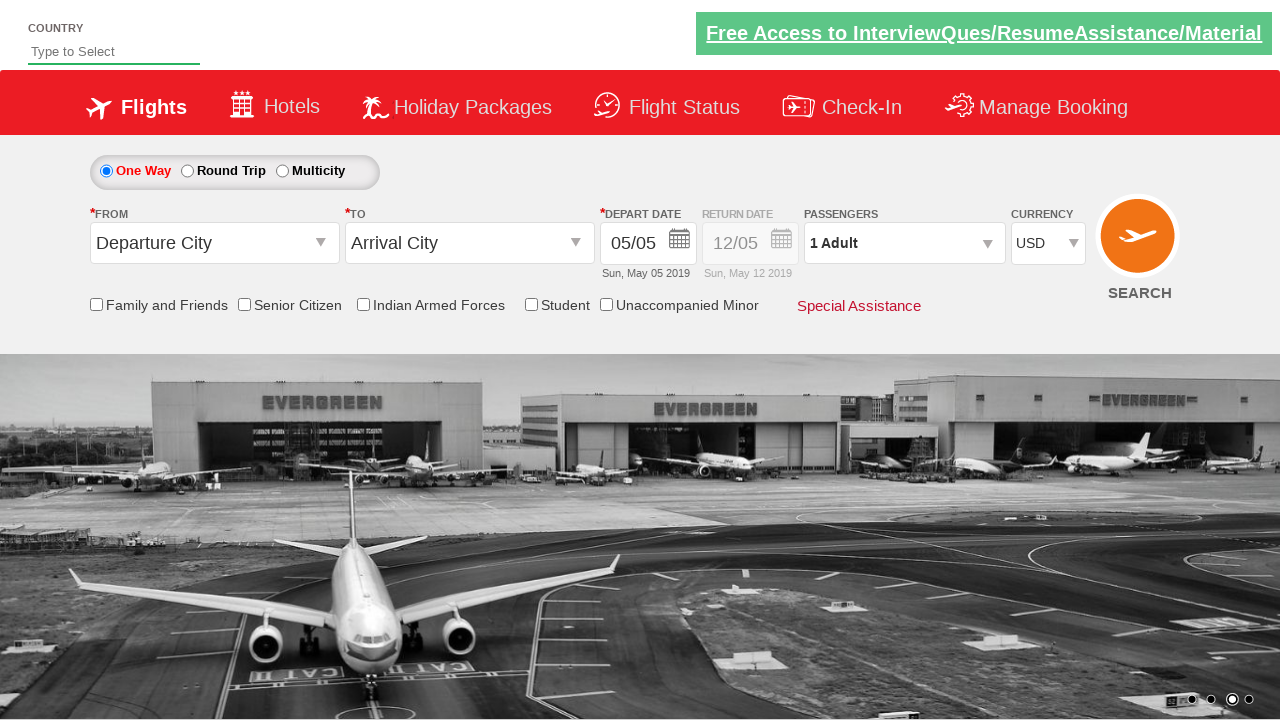